Tests the autosuggest functionality by typing partial text into an autocomplete field and waiting for suggestion options to appear

Starting URL: https://rahulshettyacademy.com/dropdownsPractise/

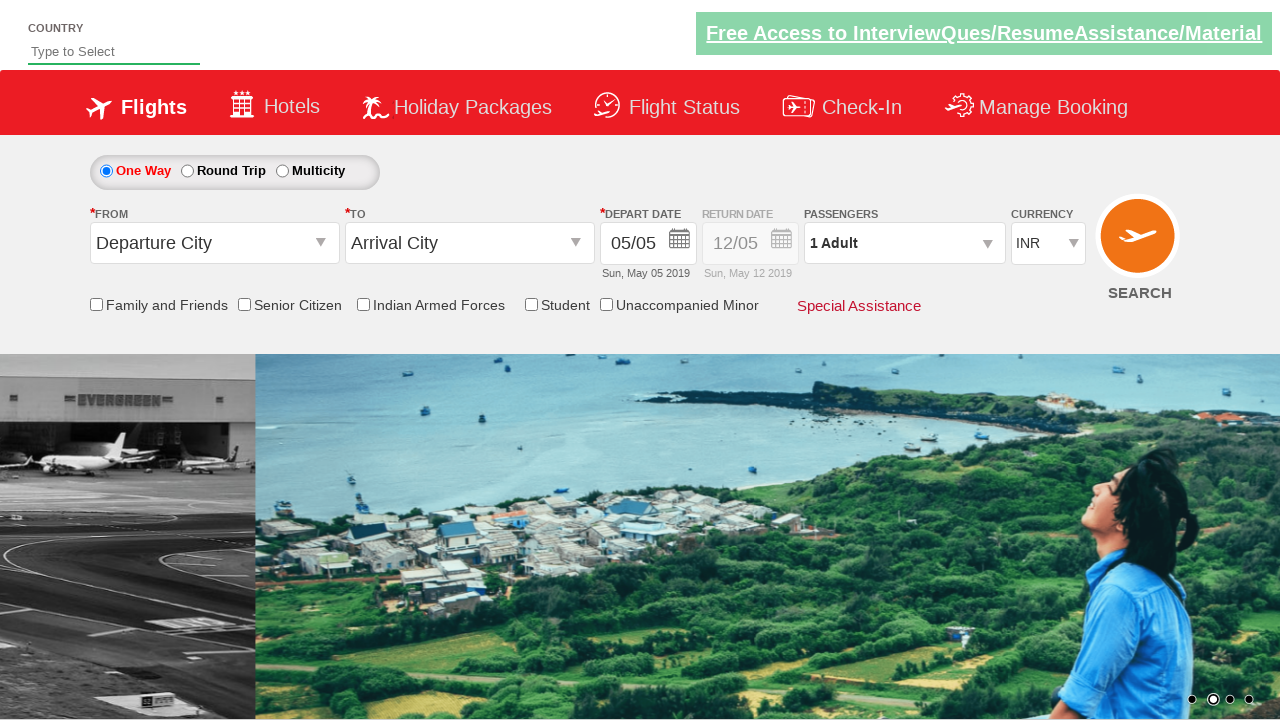

Typed 'ind' into autosuggest field on #autosuggest
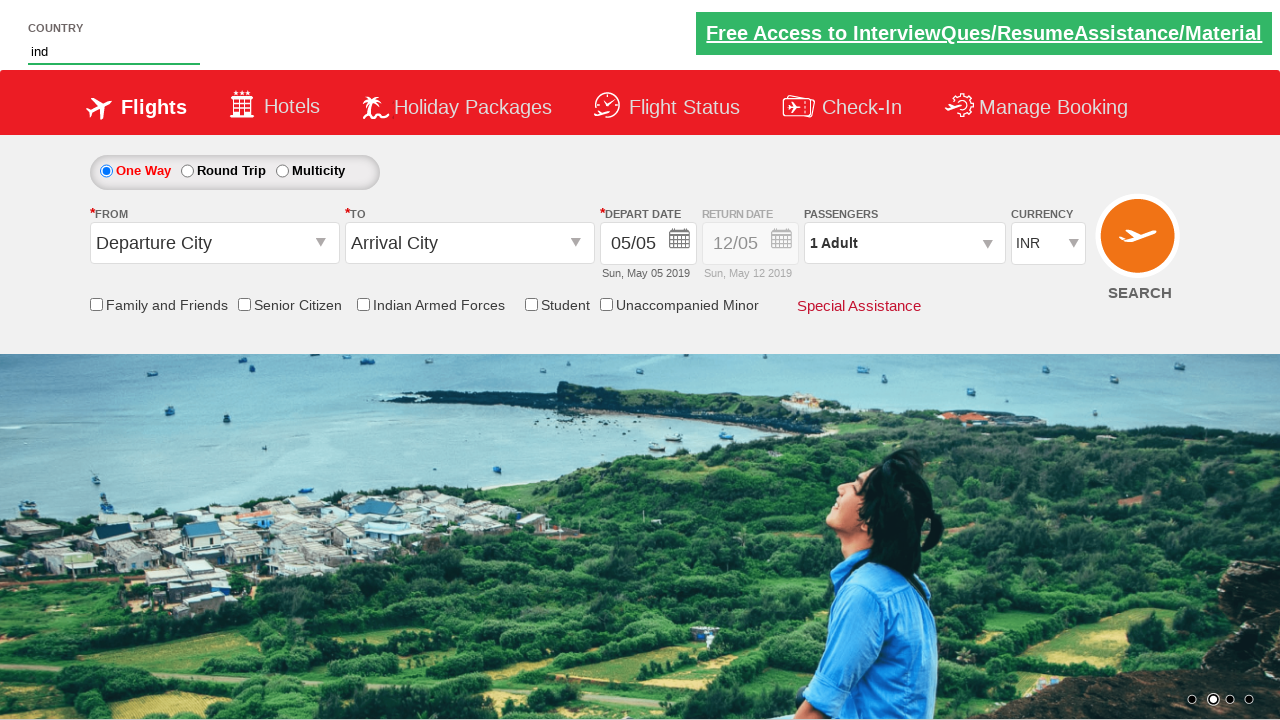

Autosuggest dropdown options appeared
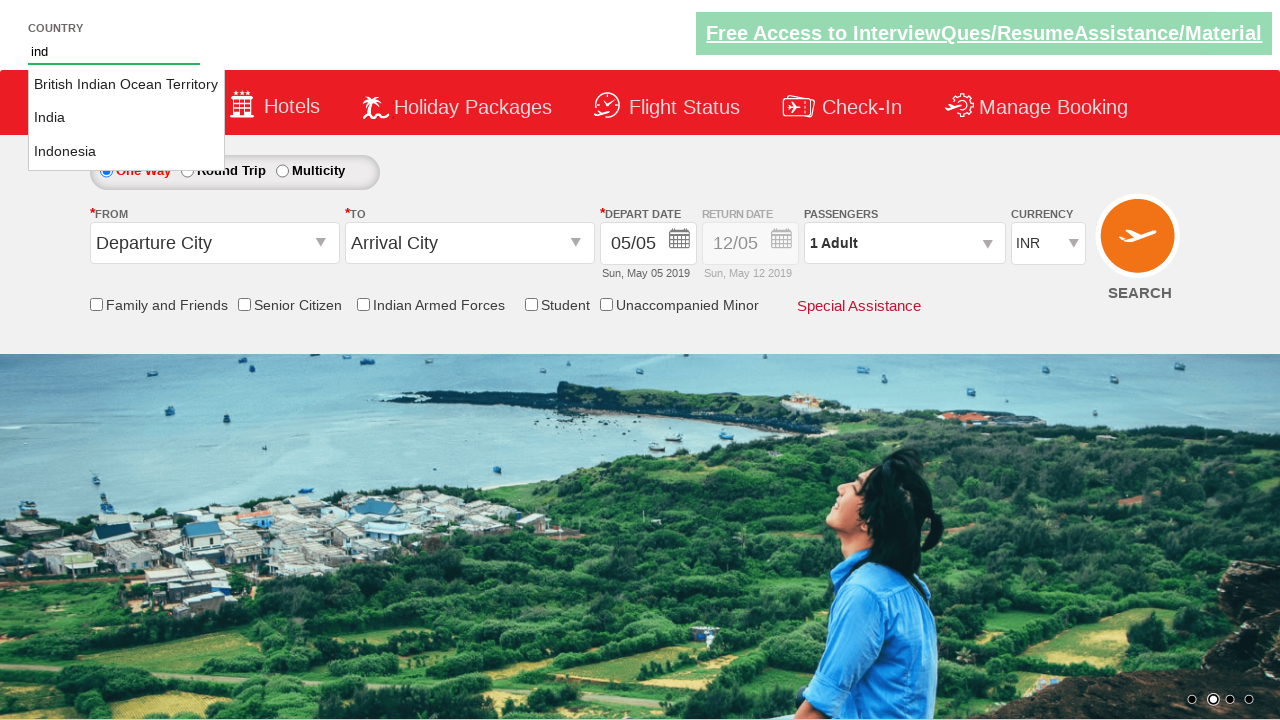

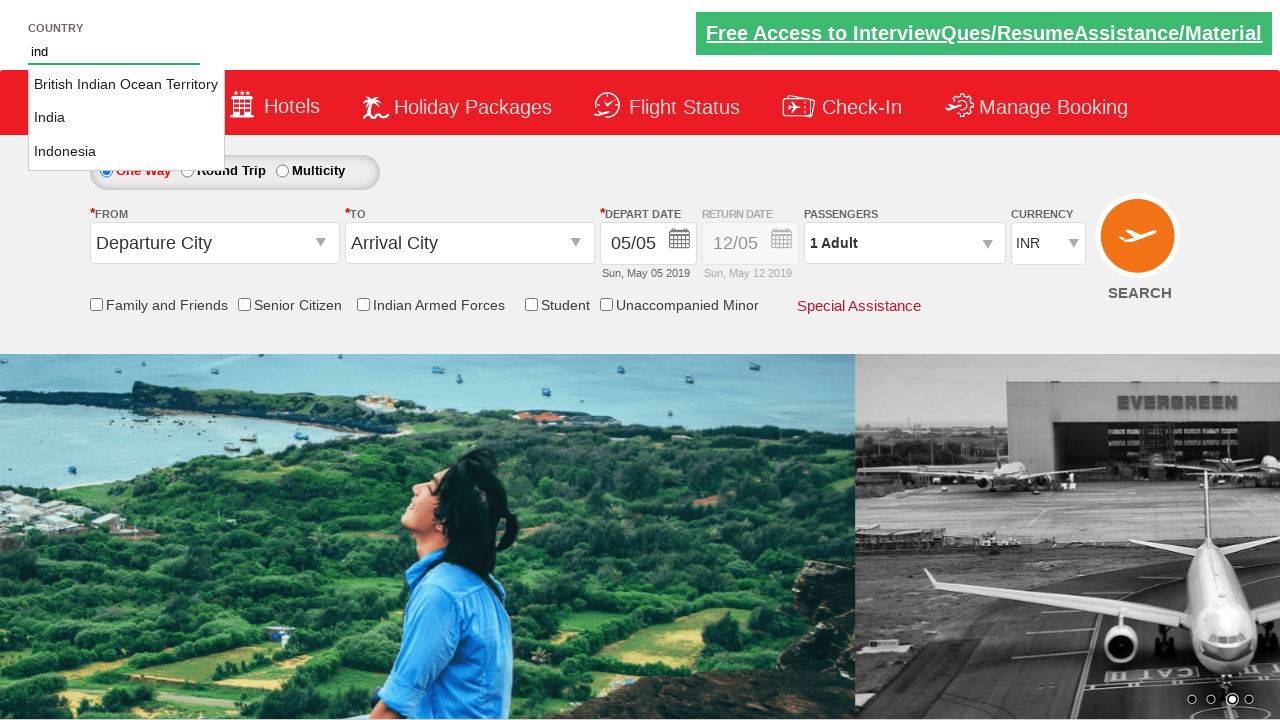